Navigates to the Broken Images page to verify the page loads correctly.

Starting URL: https://the-internet.herokuapp.com/

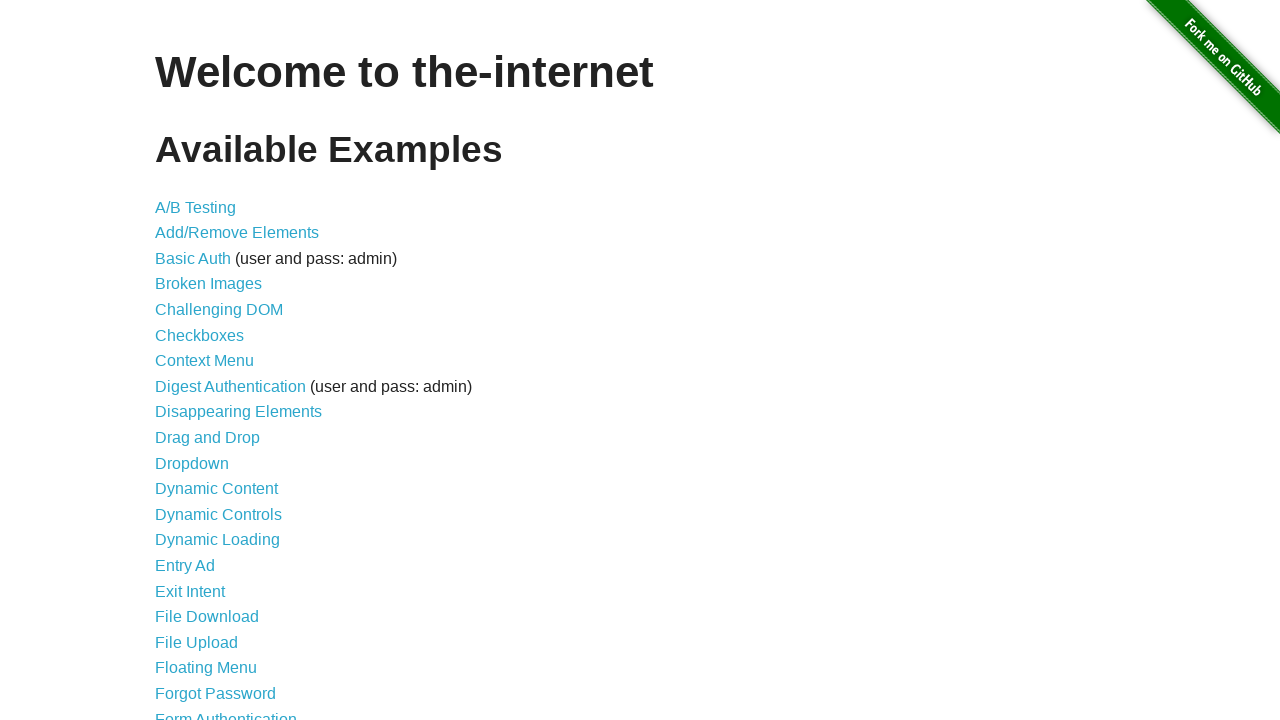

Clicked on Broken Images link at (208, 284) on xpath=//a[@href='/broken_images']
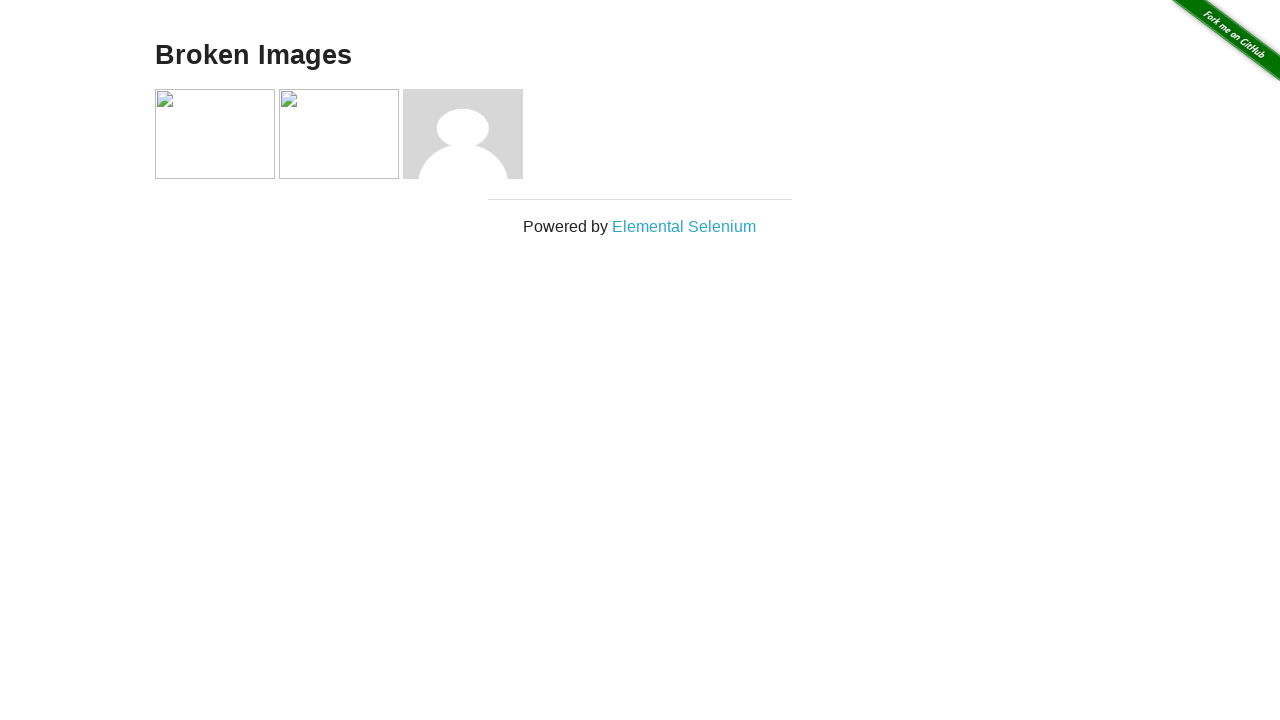

Broken Images page loaded with images section
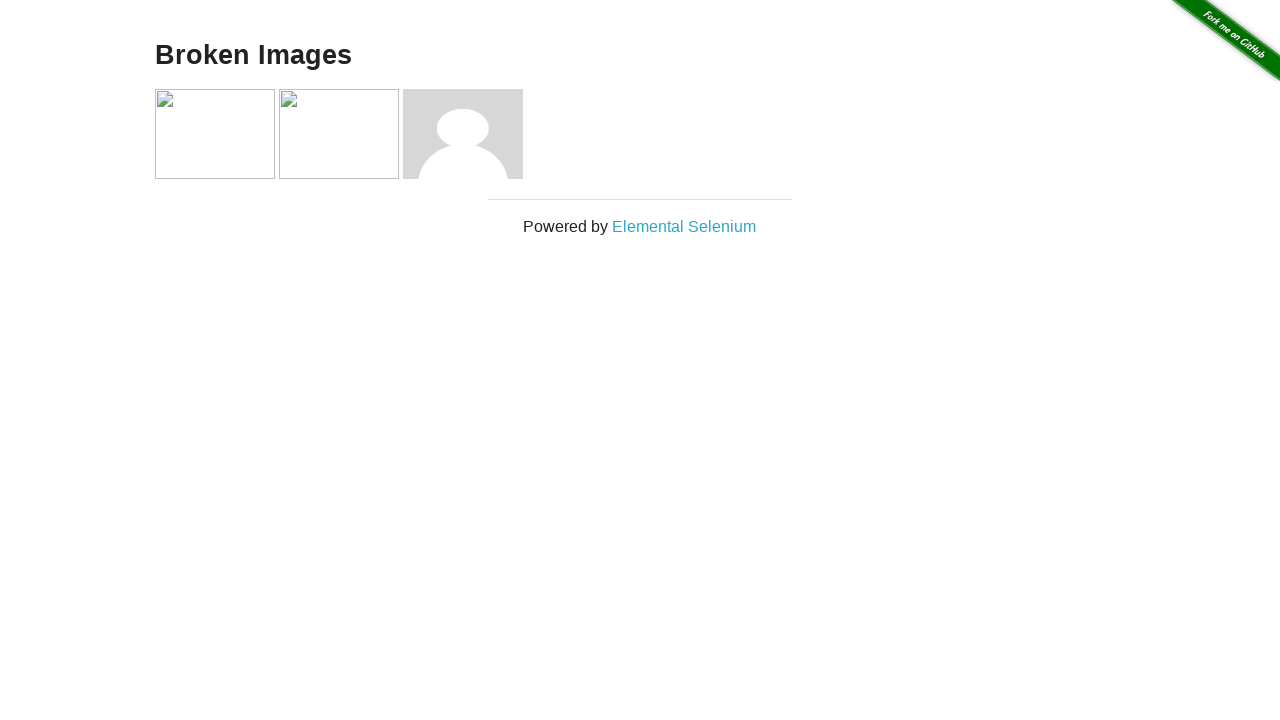

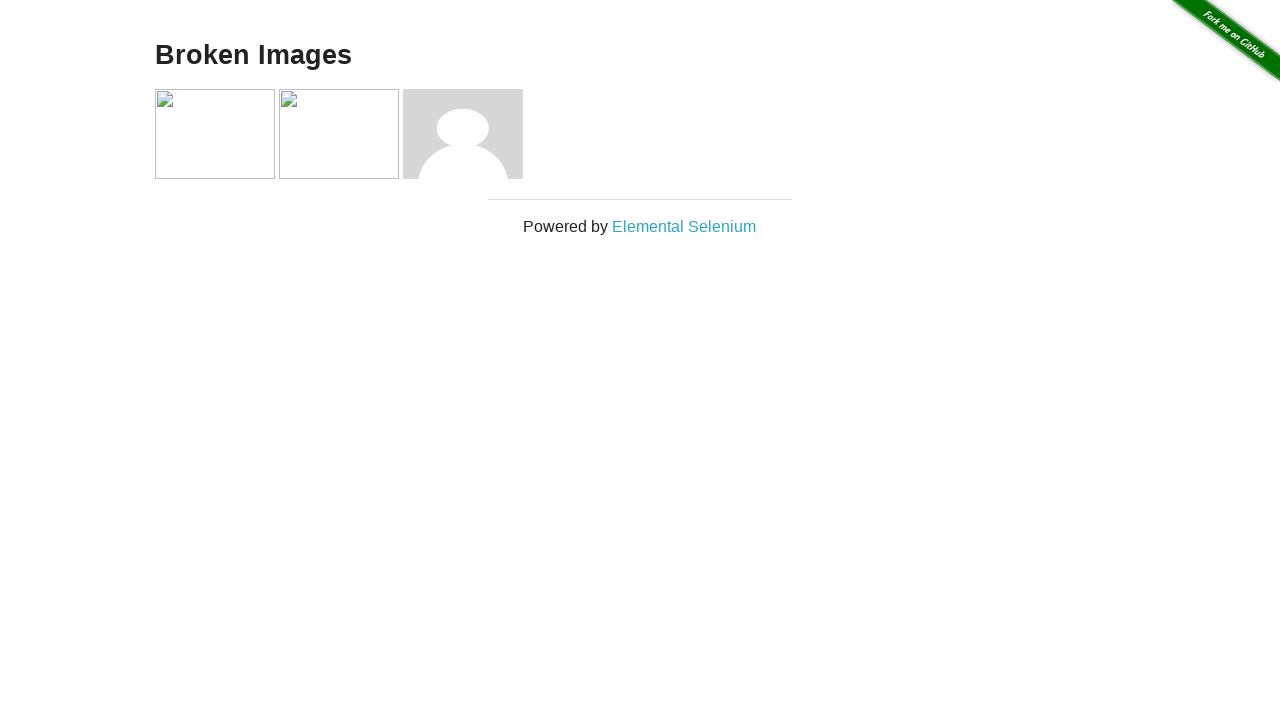